Tests that the clear completed button is hidden when there are no completed items

Starting URL: https://demo.playwright.dev/todomvc

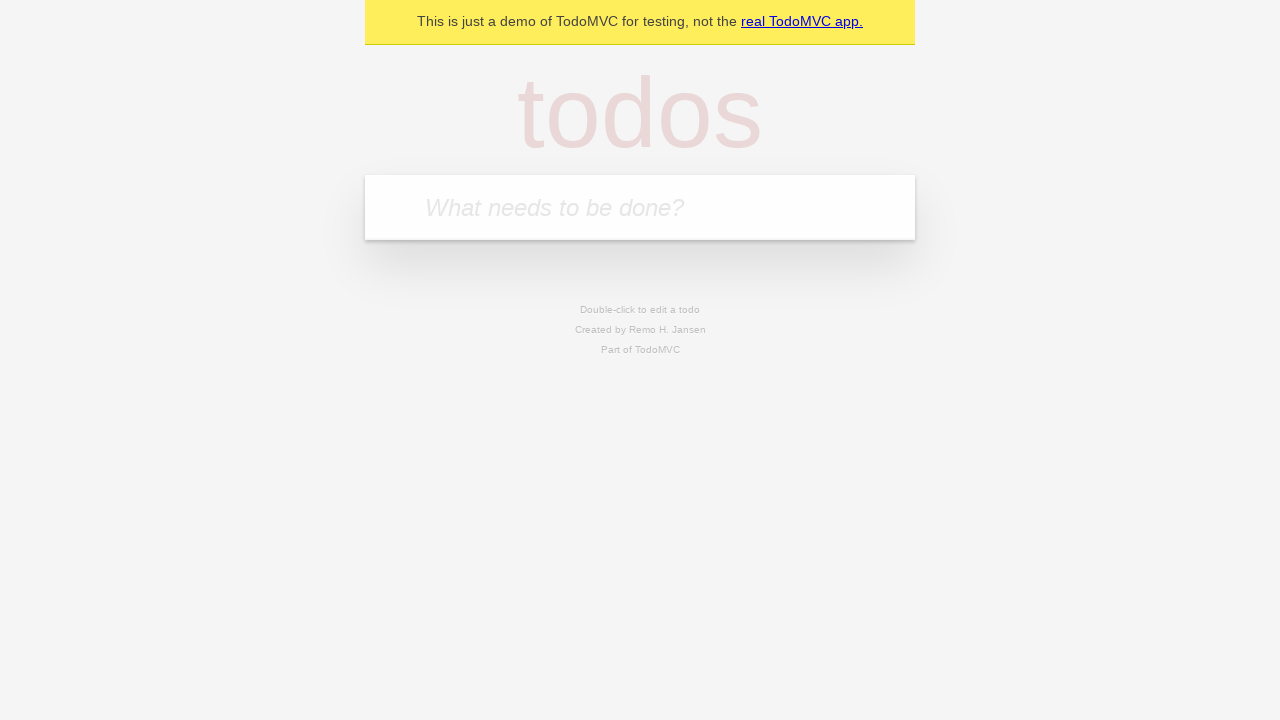

Filled new todo input with 'buy some cheese' on .new-todo
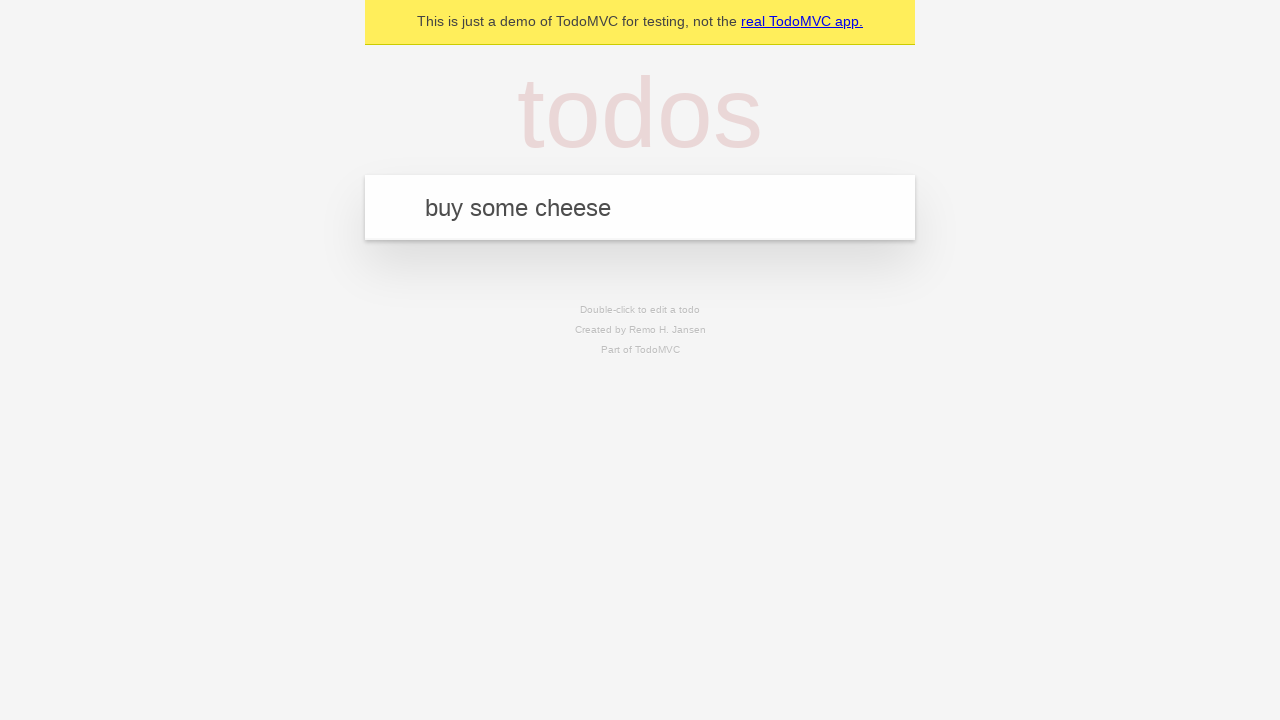

Pressed Enter to add first todo on .new-todo
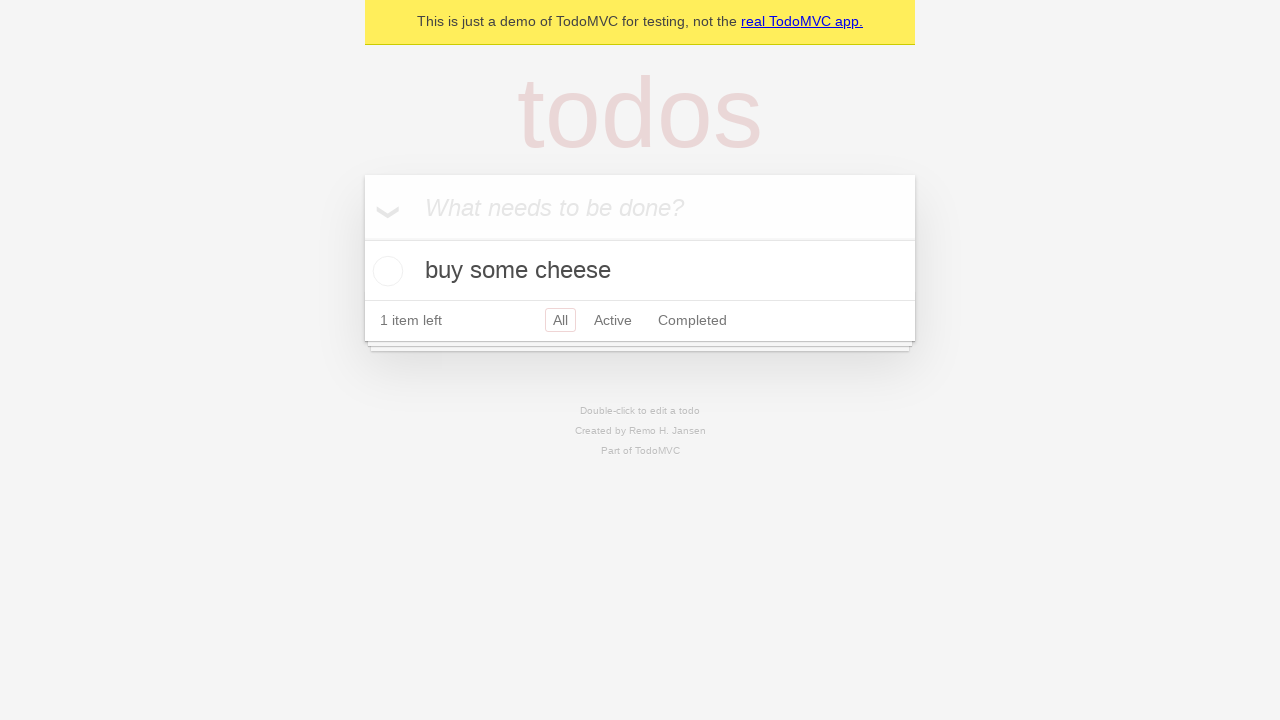

Filled new todo input with 'feed the cat' on .new-todo
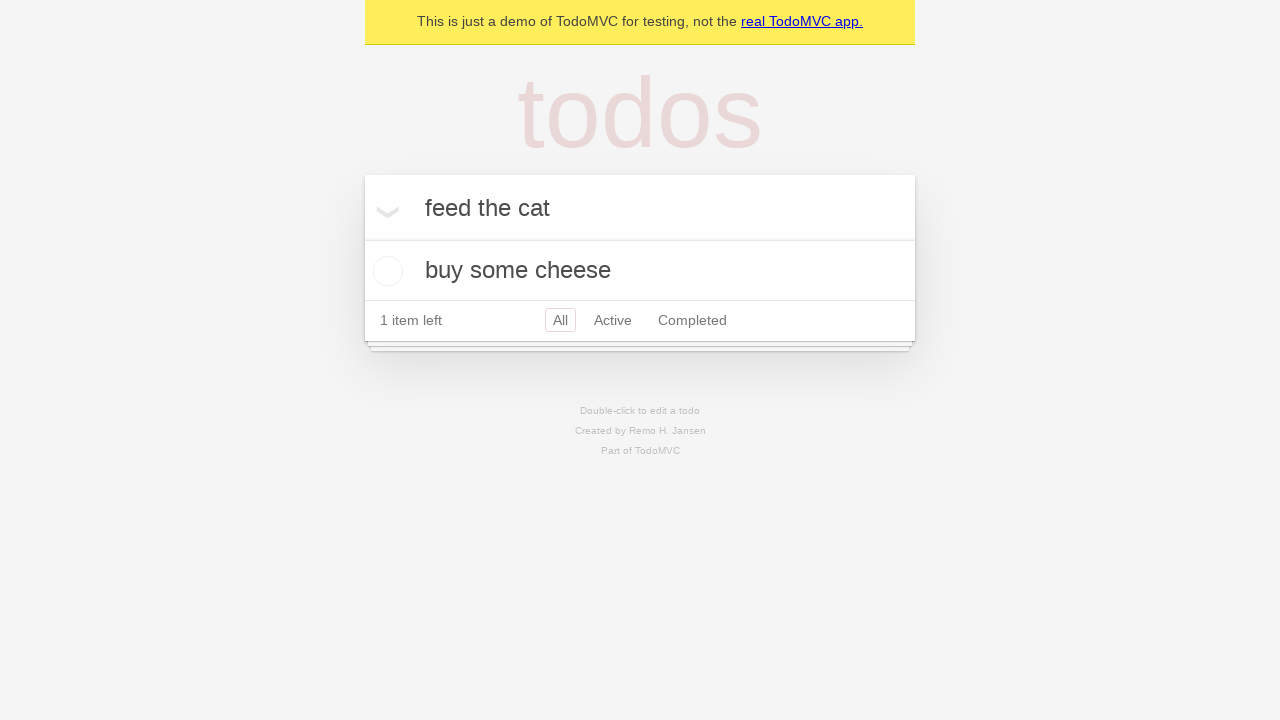

Pressed Enter to add second todo on .new-todo
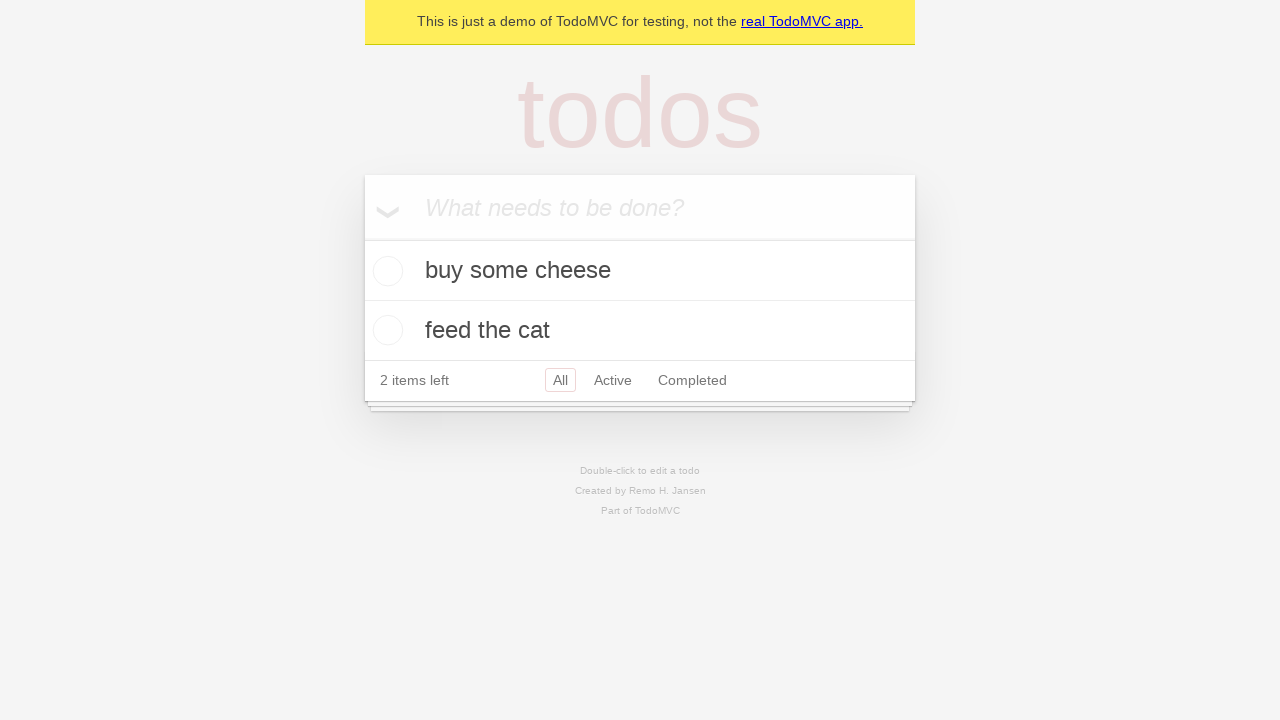

Filled new todo input with 'book a doctors appointment' on .new-todo
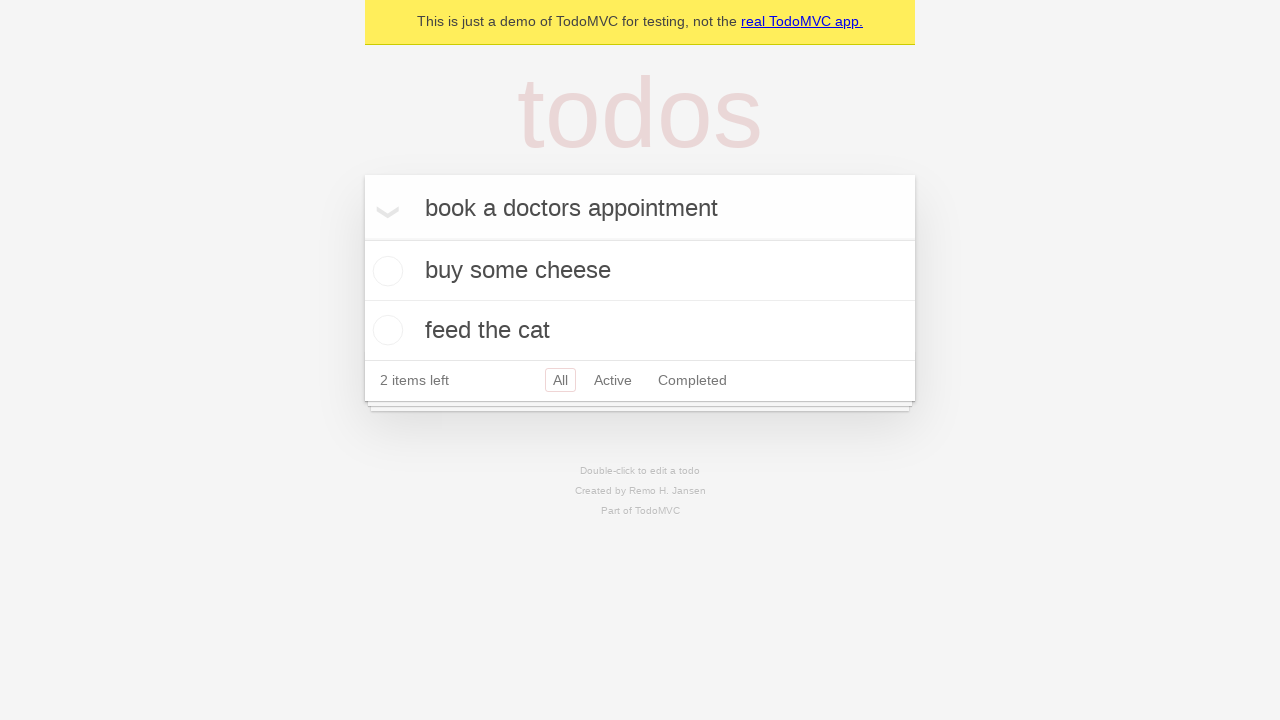

Pressed Enter to add third todo on .new-todo
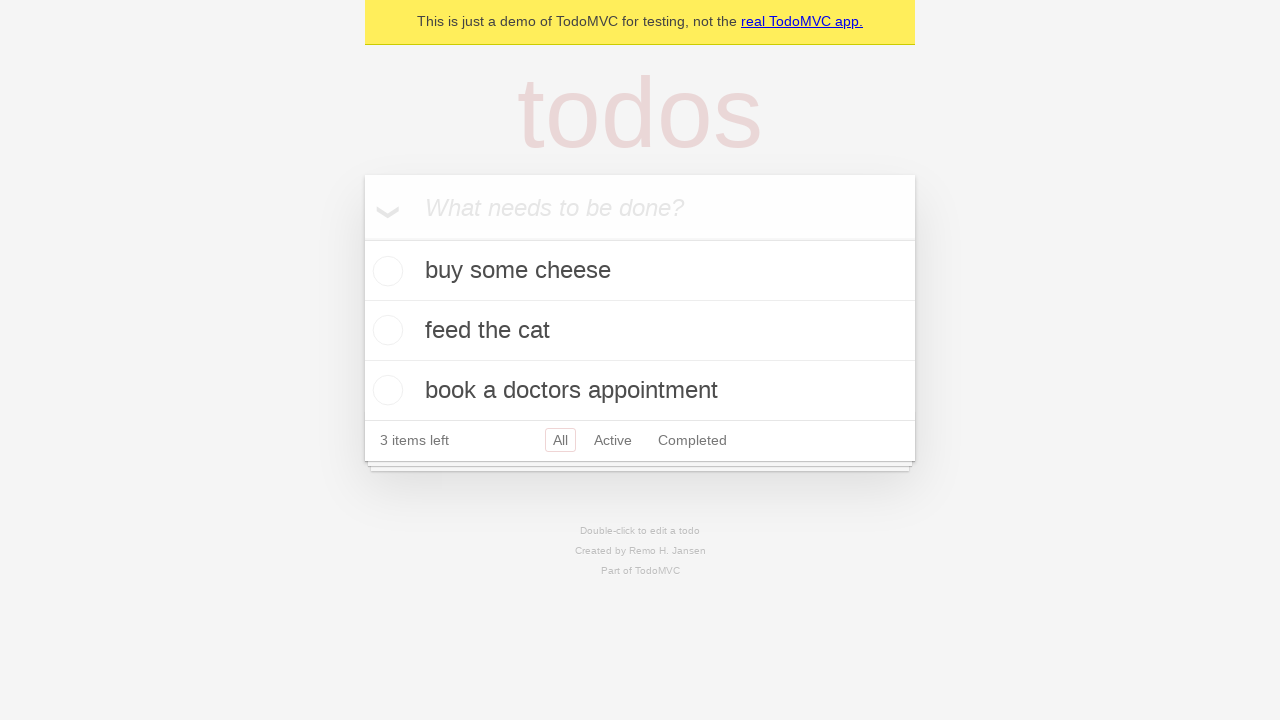

Checked first todo item to mark as completed at (385, 271) on .todo-list li .toggle >> nth=0
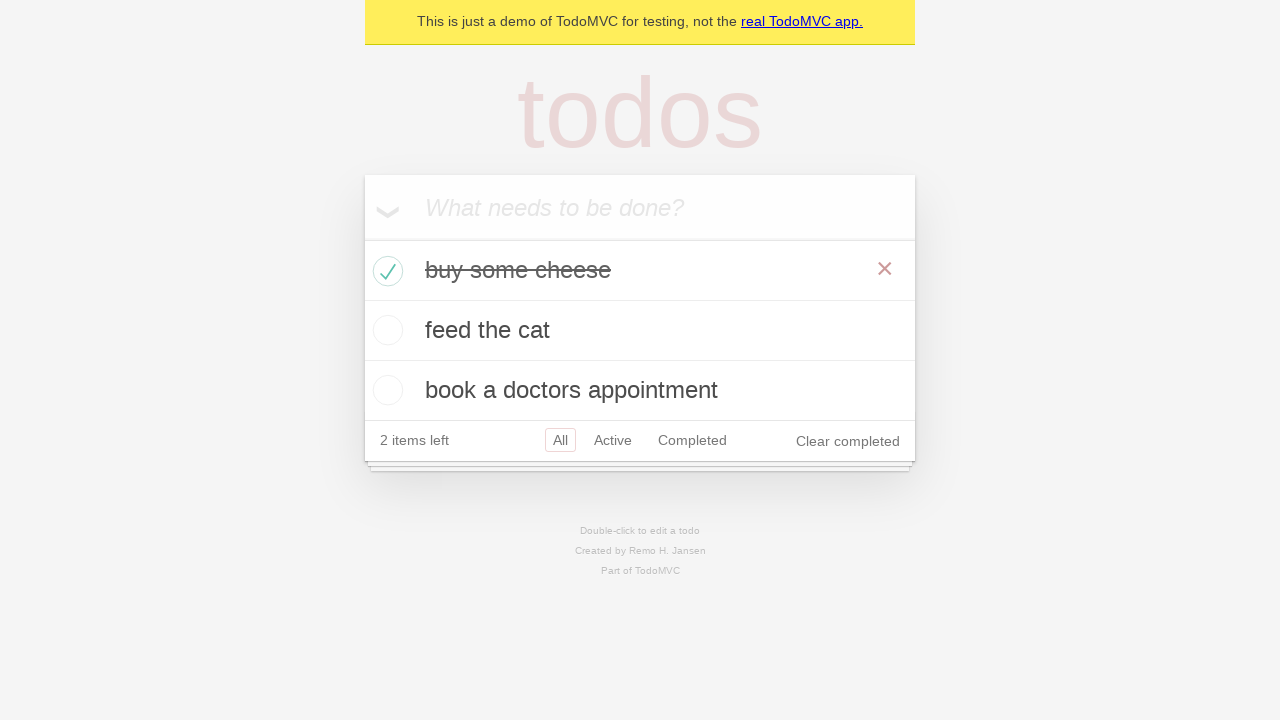

Clicked clear completed button to remove completed item at (848, 441) on .clear-completed
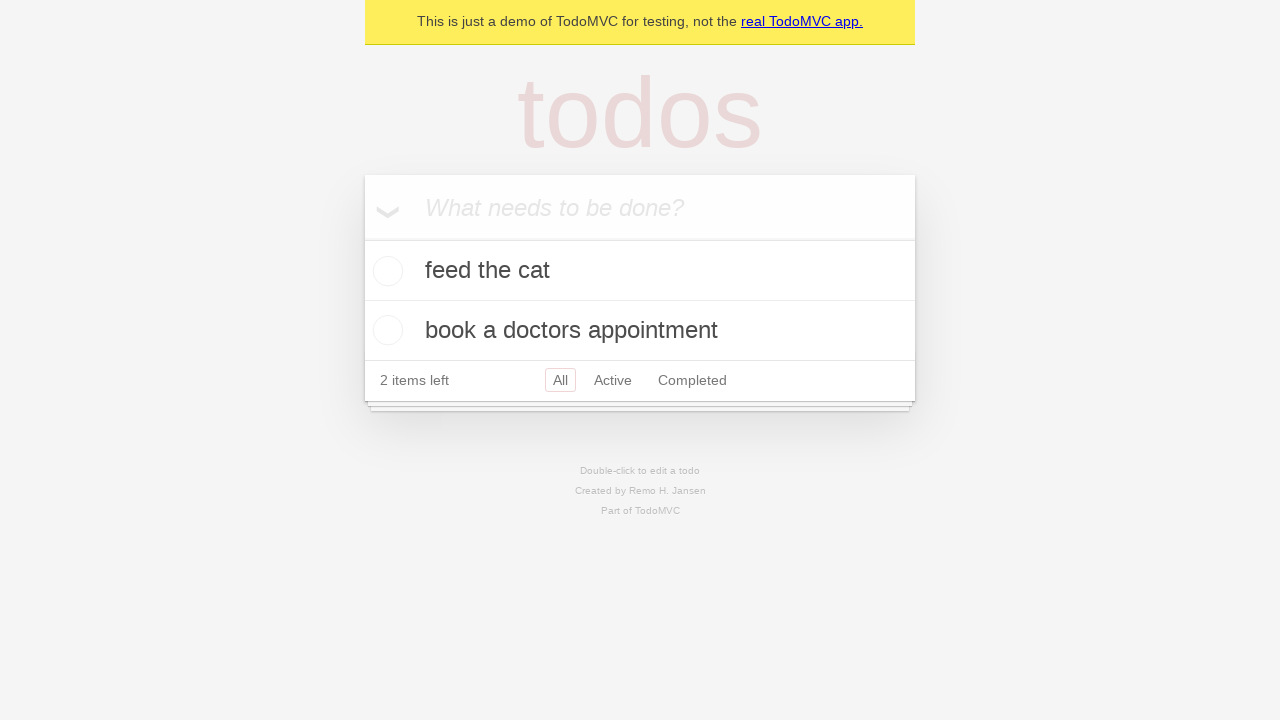

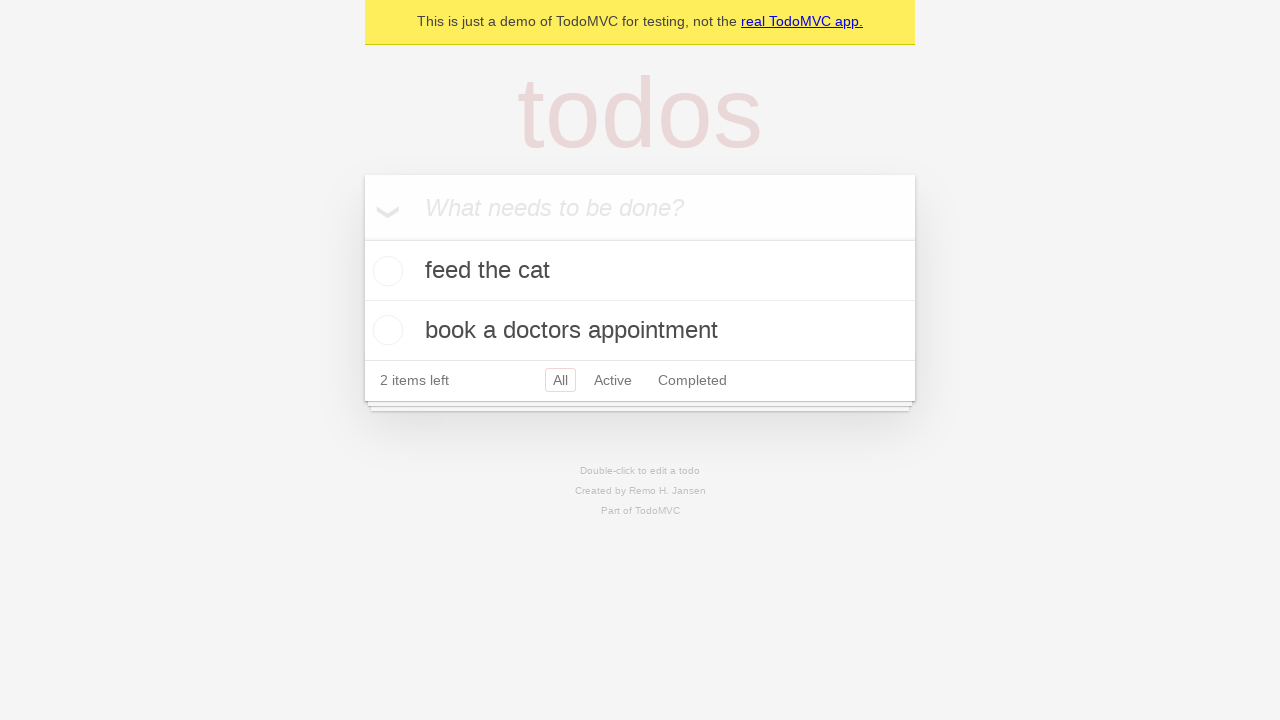